Tests lightbox functionality by opening a lightbox and then closing it using the close button

Starting URL: http://omayo.blogspot.com/p/lightbox.html

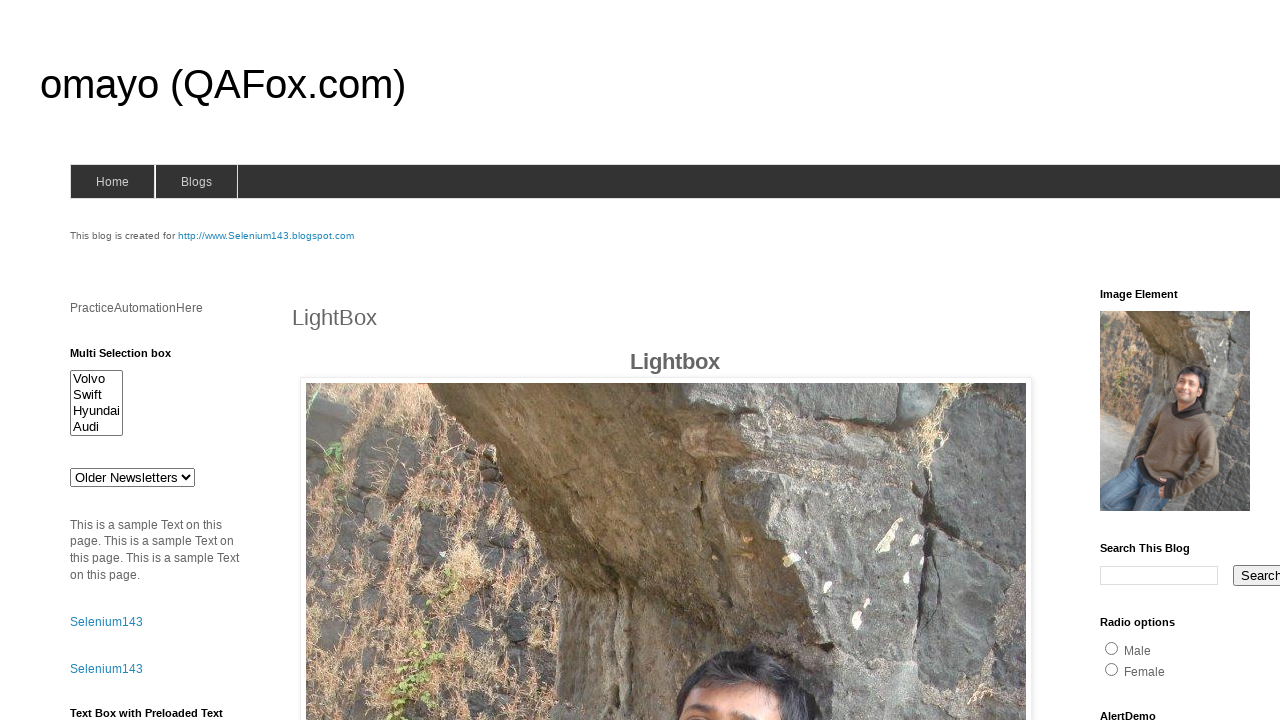

Clicked lightbox trigger to open lightbox at (666, 360) on #lightbox1
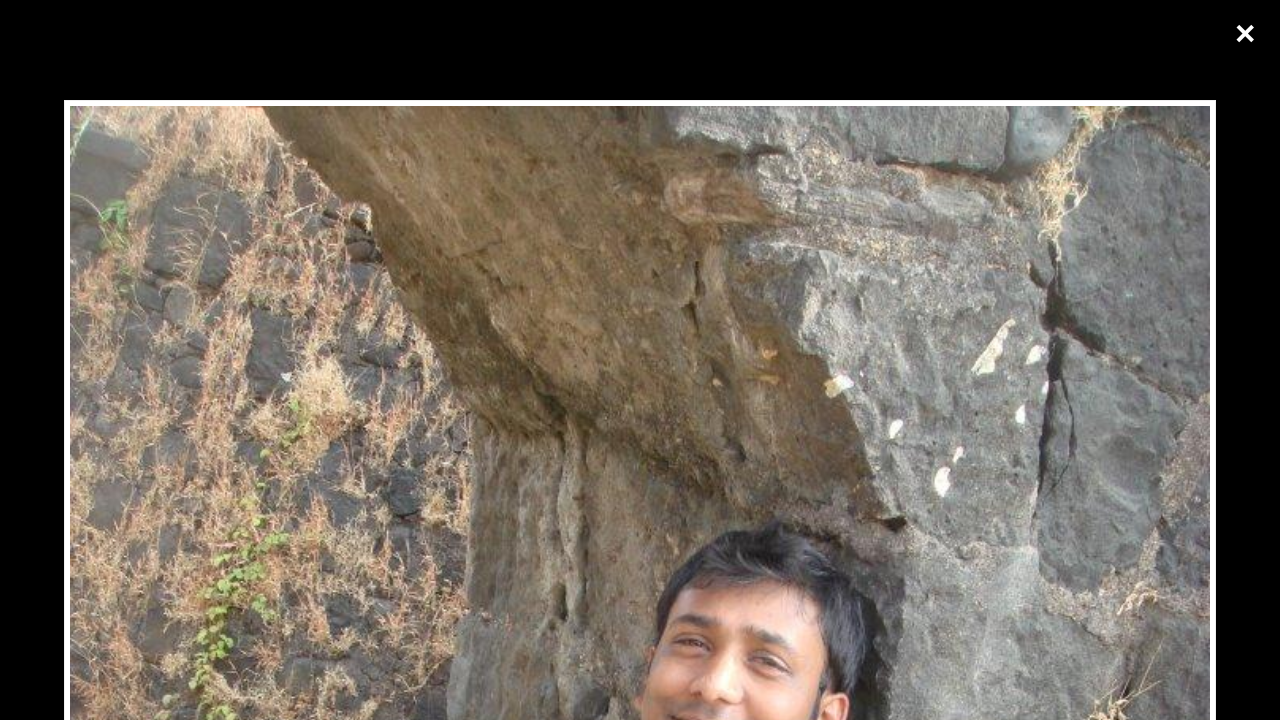

Waited for lightbox to become visible
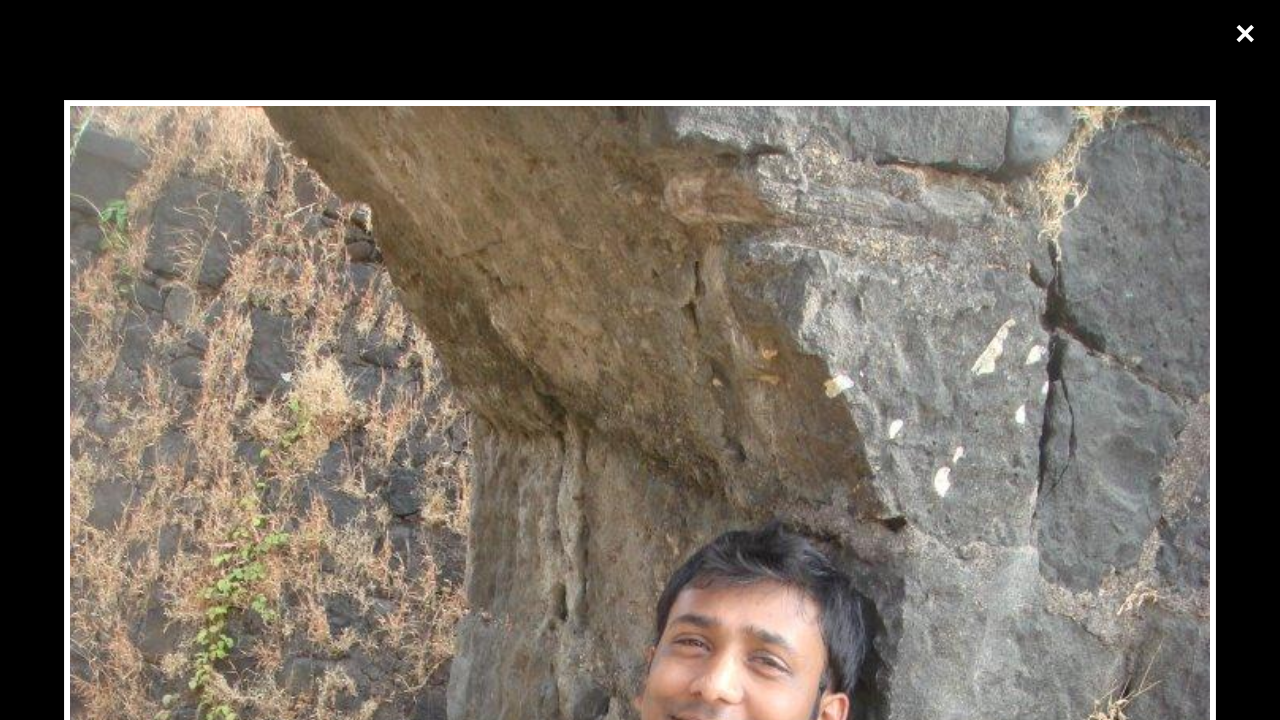

Clicked close button (×) to close lightbox at (1245, 34) on xpath=//span[contains(text(),'×')]
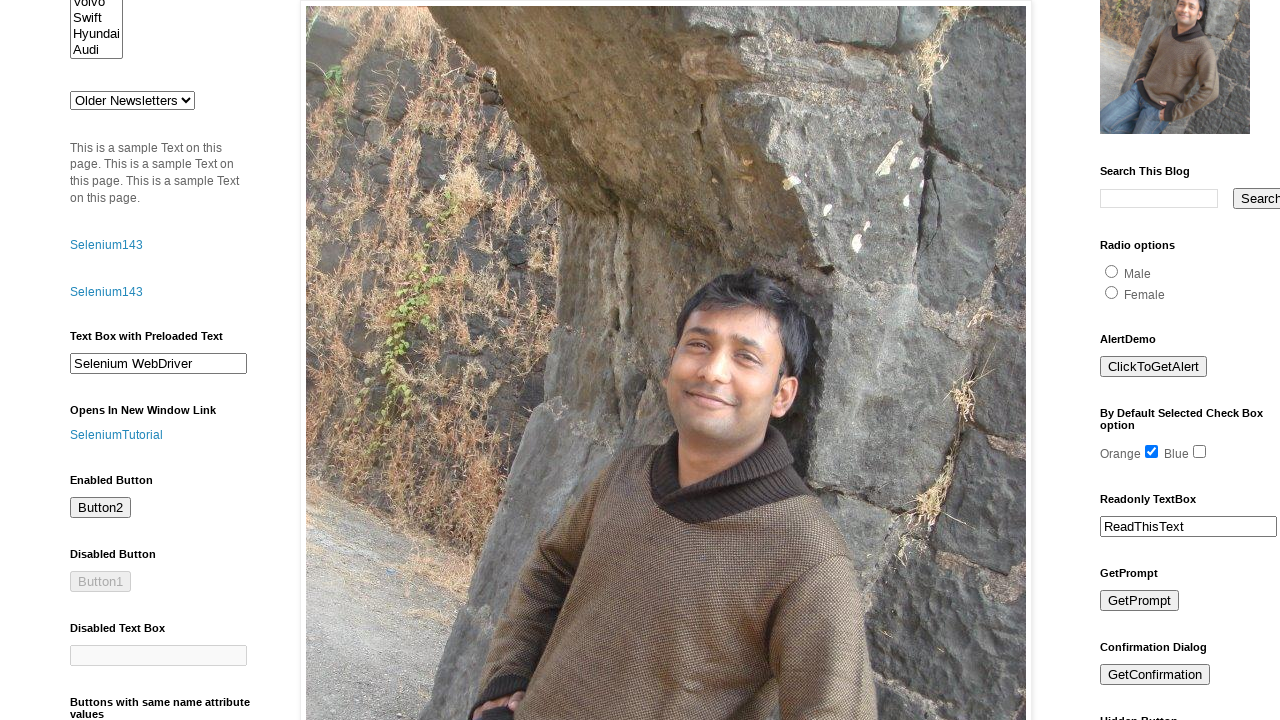

Waited for lightbox to close
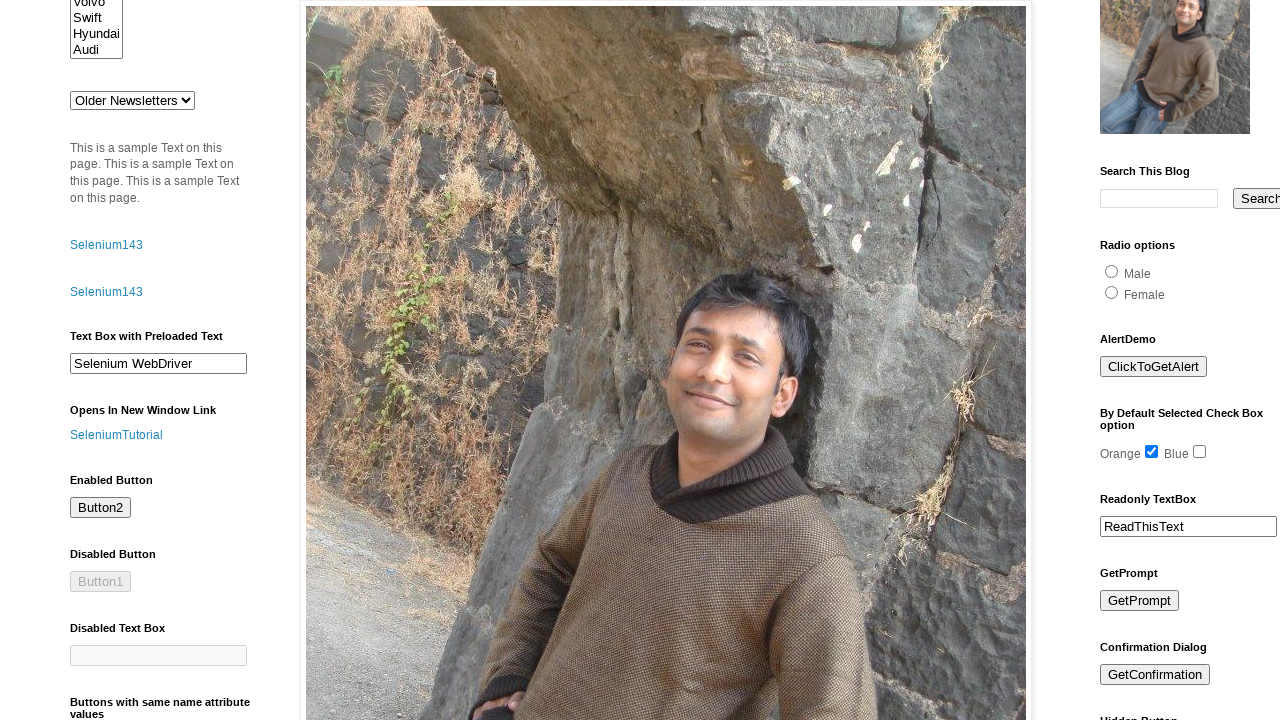

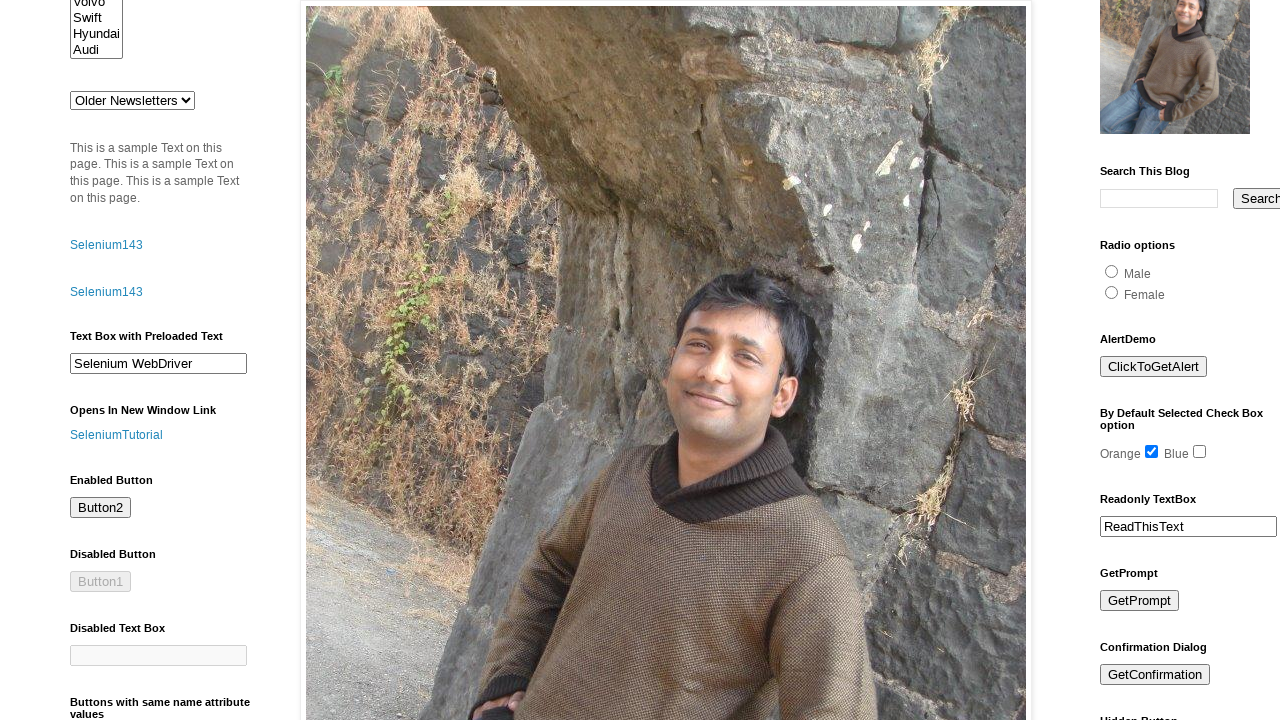